Tests form interaction by filling a username field and then using keyboard shortcut Ctrl+A to select all text in the field

Starting URL: http://www.theTestingWorld.com/testings

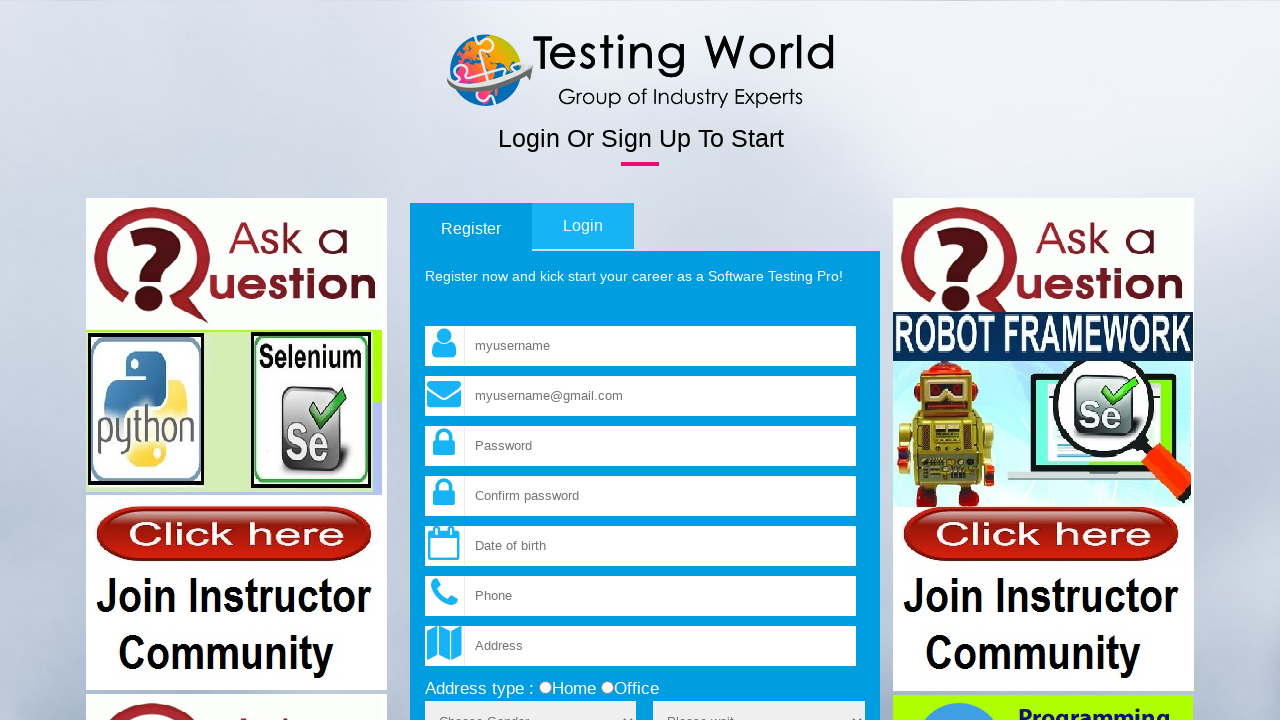

Filled username field with 'Hello' on input[name='fld_username']
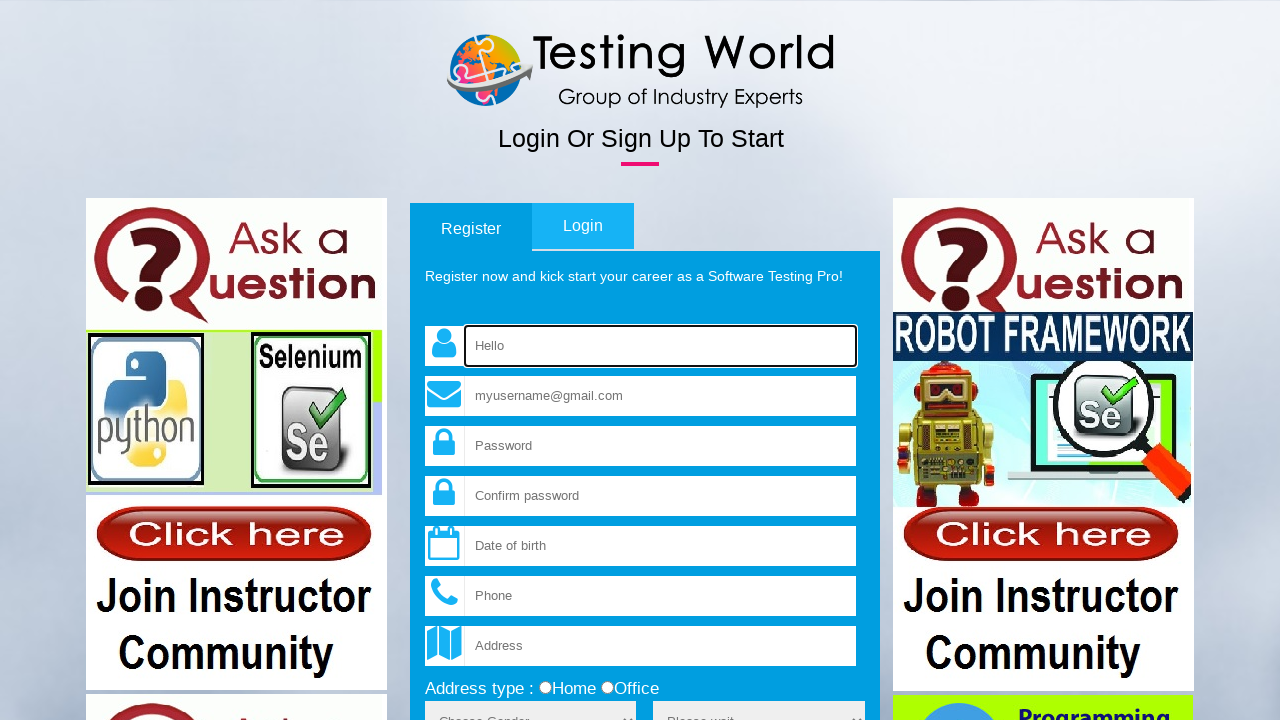

Selected all text in username field using Ctrl+A
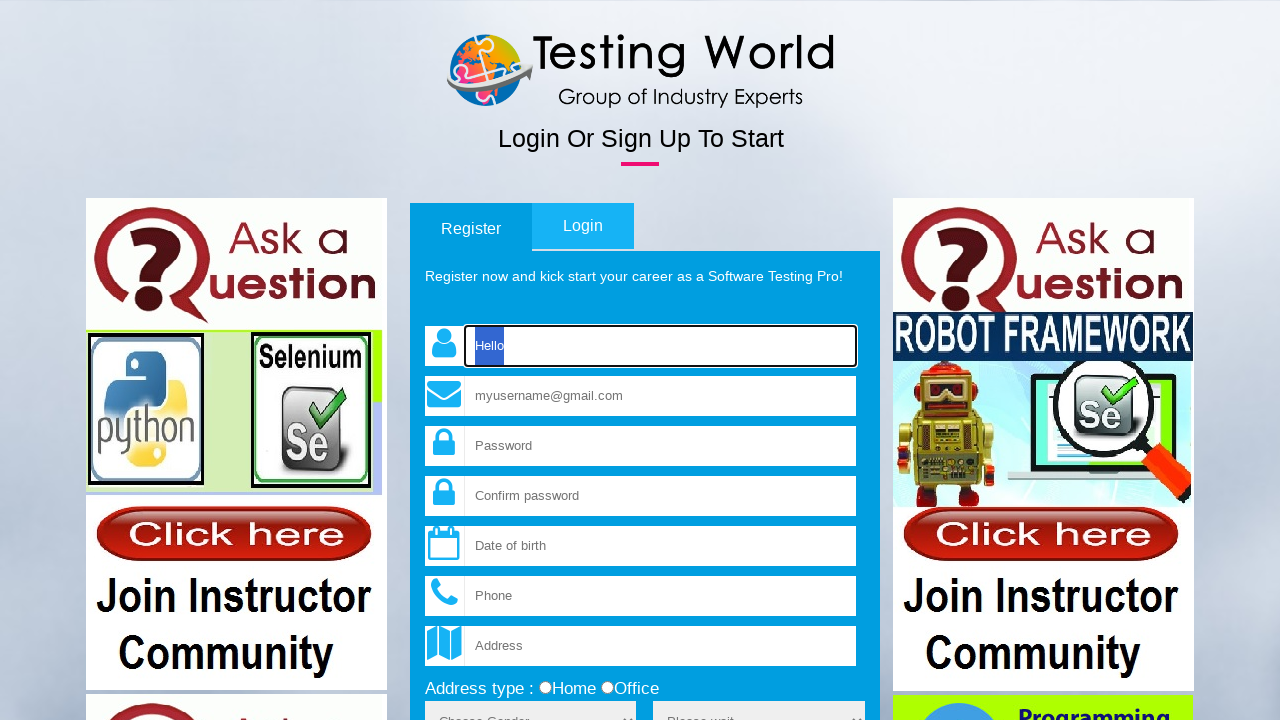

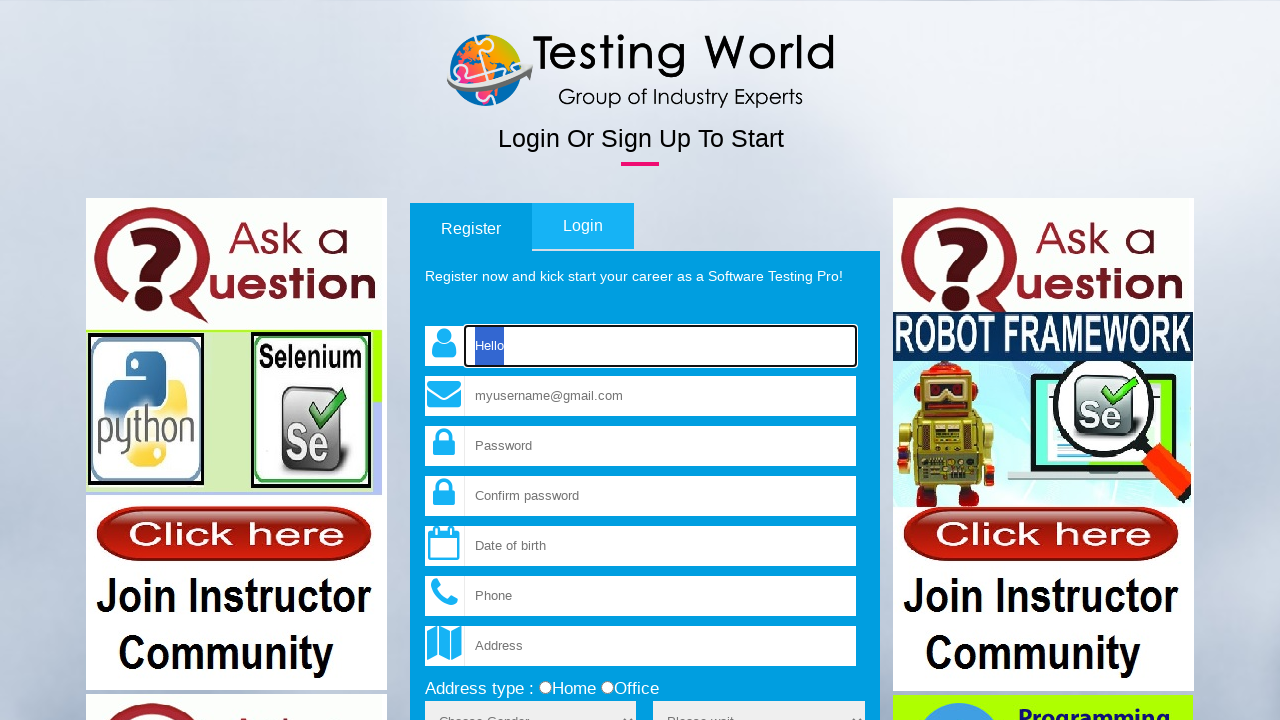